Tests navigation to the radio-button page by clicking the Radio Button menu item

Starting URL: https://demoqa.com/elements

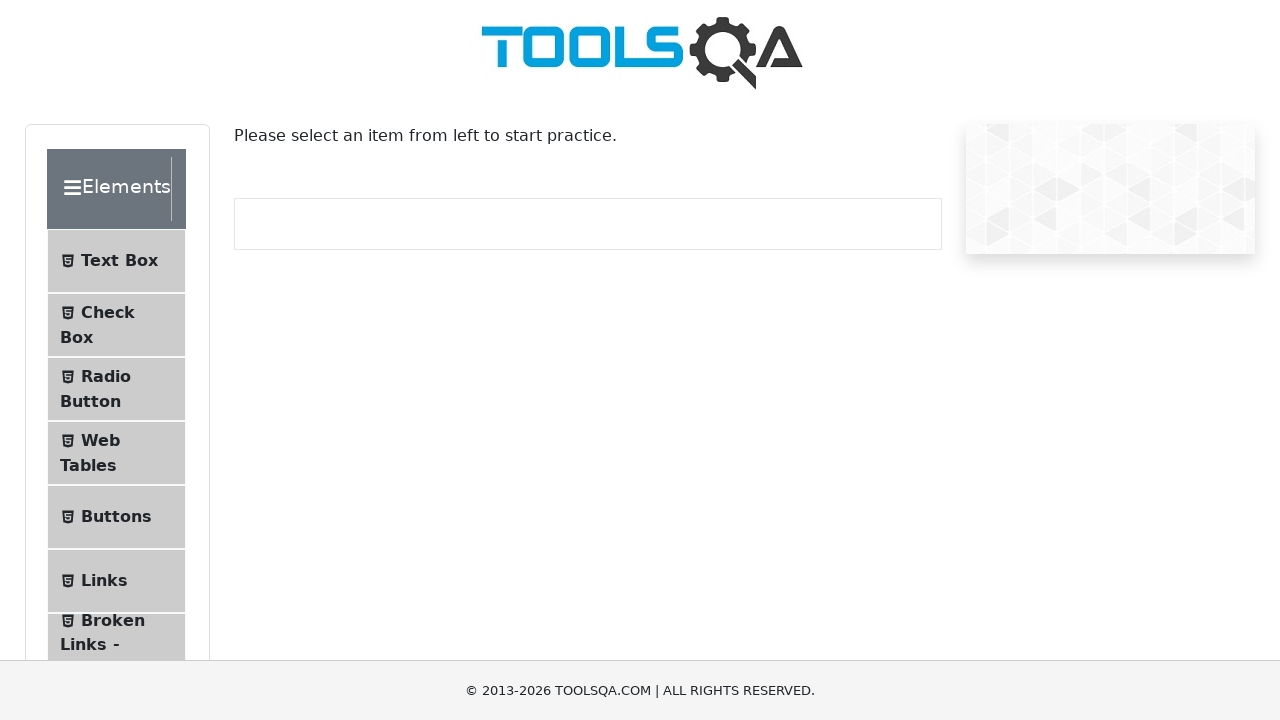

Clicked on Radio Button menu item at (116, 389) on #item-2
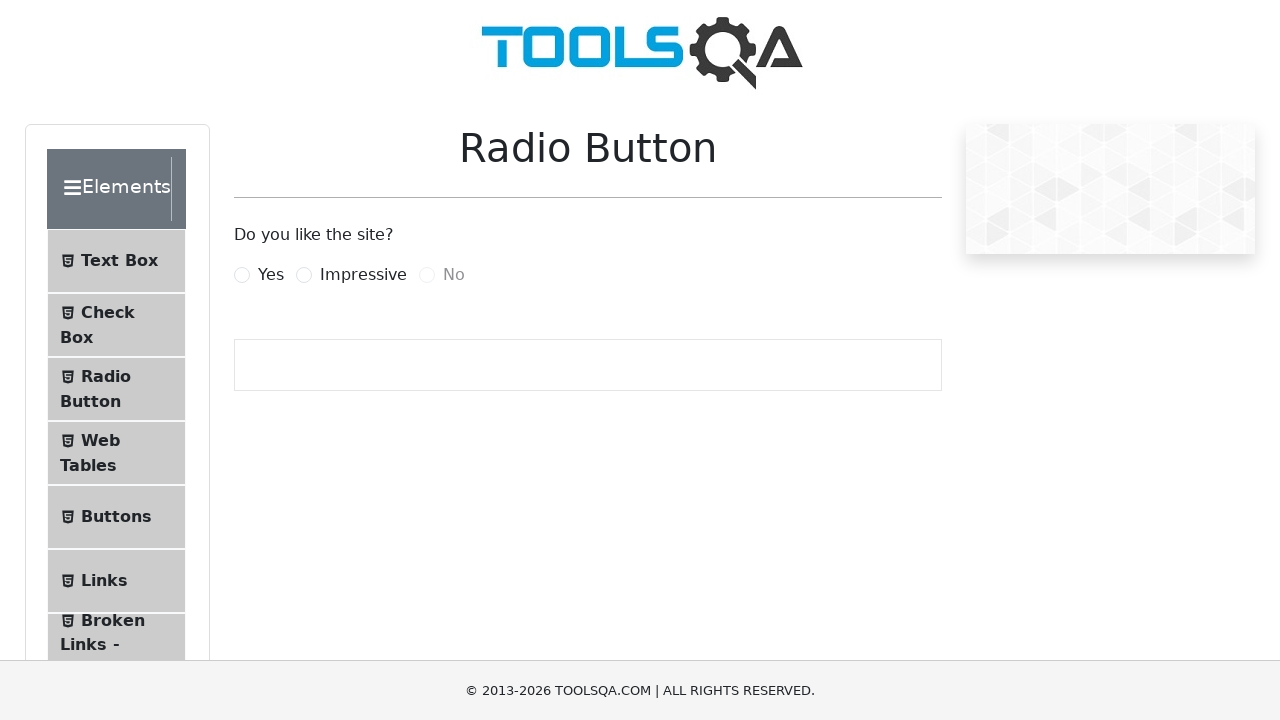

Navigated to '/radio-button' page successfully
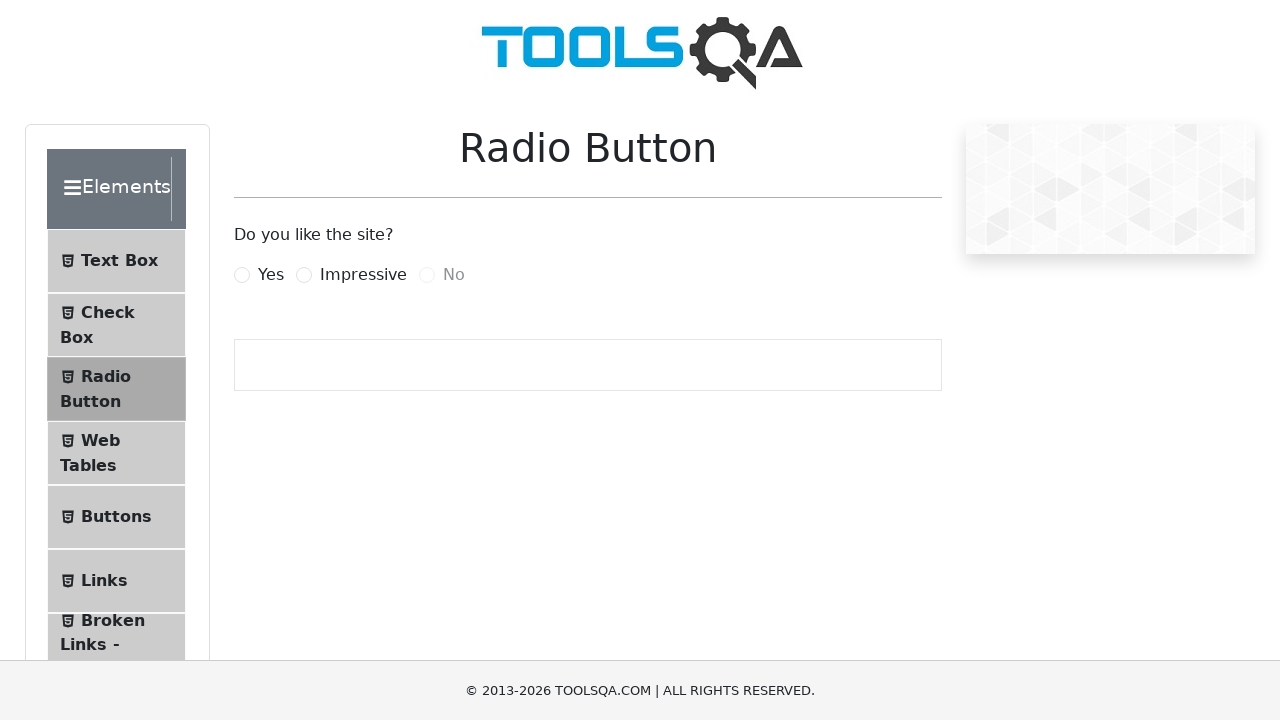

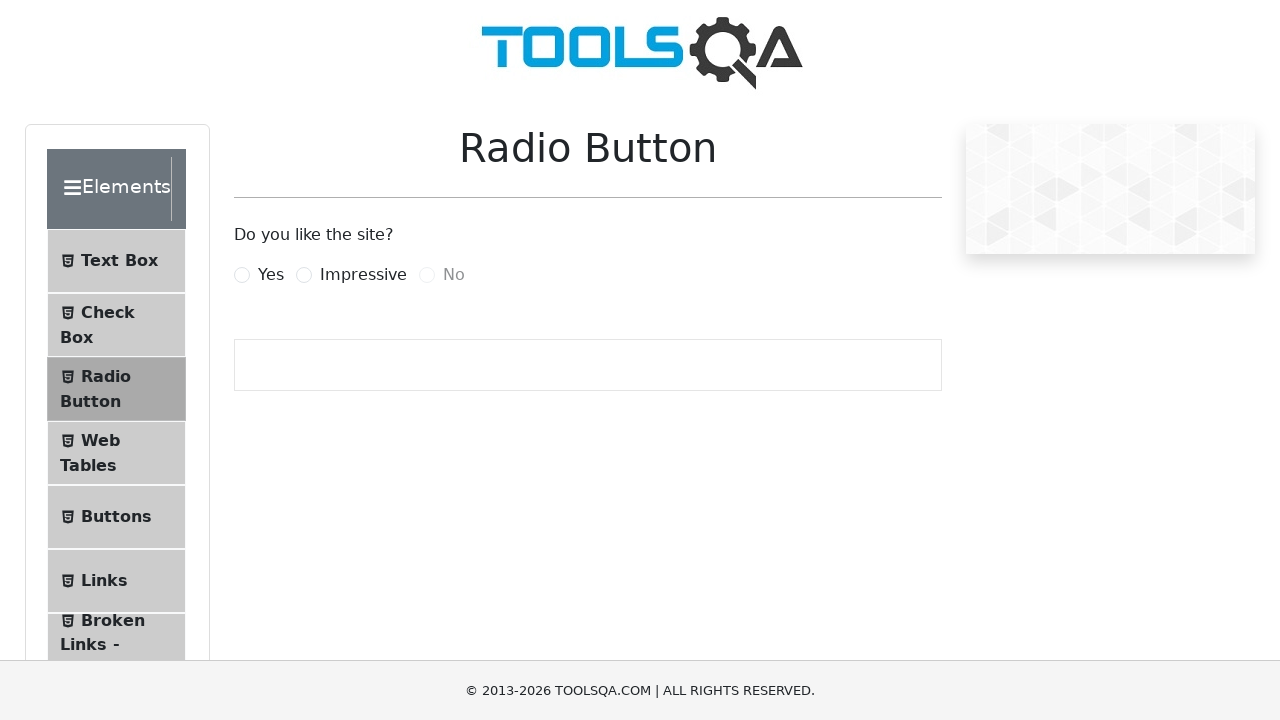